Tests validation error when address field is left empty

Starting URL: http://automationbykrishna.com

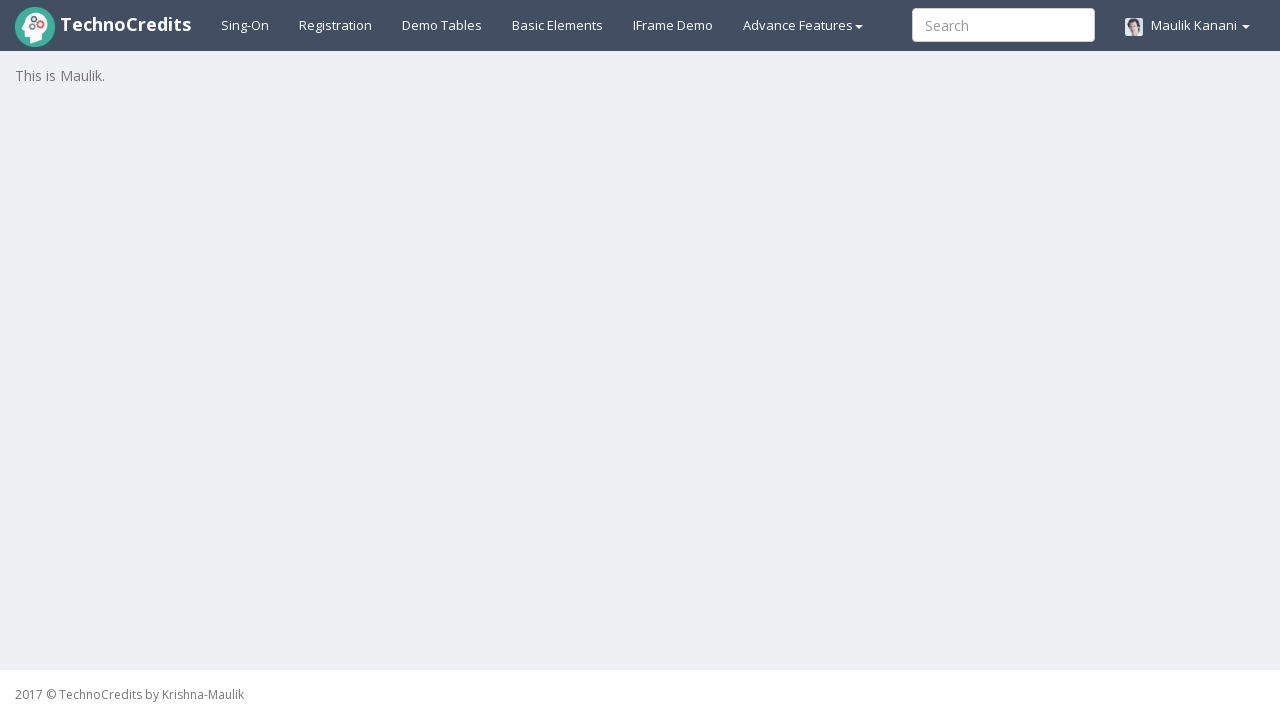

Clicked on registration link at (336, 25) on xpath=//a[@id='registration2']
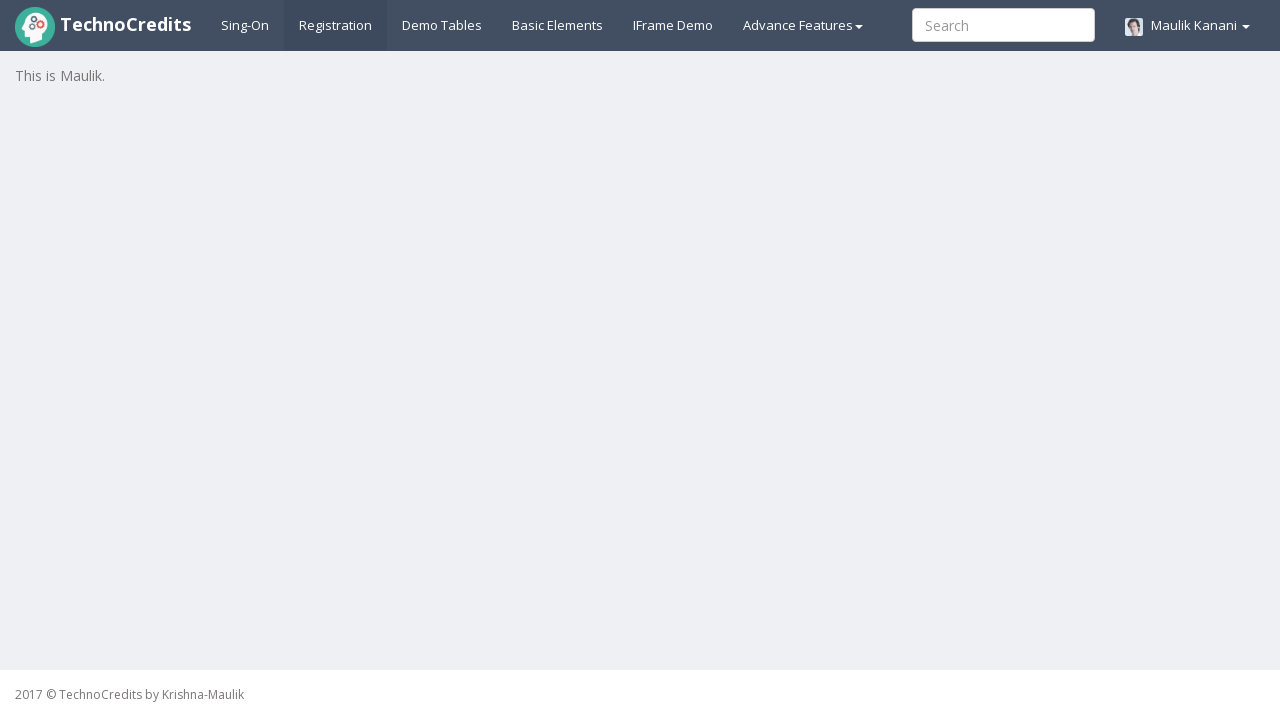

Registration form loaded successfully
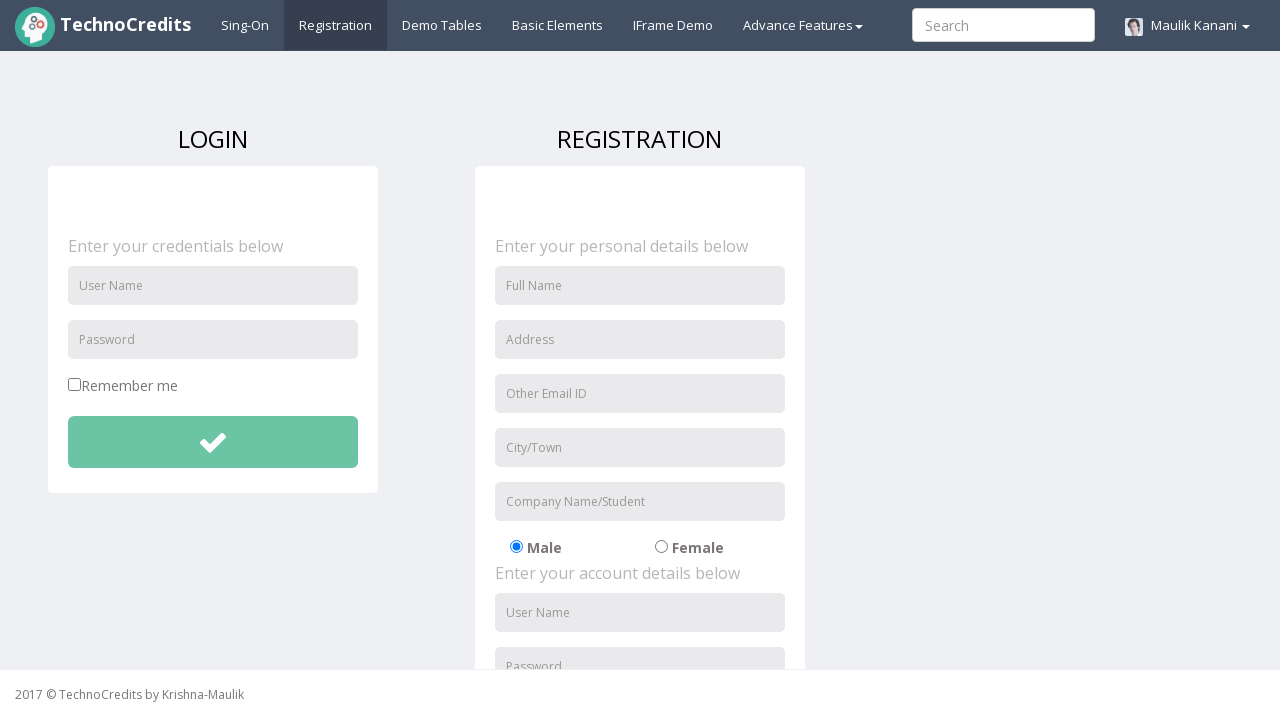

Filled full name field with 'Sarah Johnson' on //input[@id='fullName']
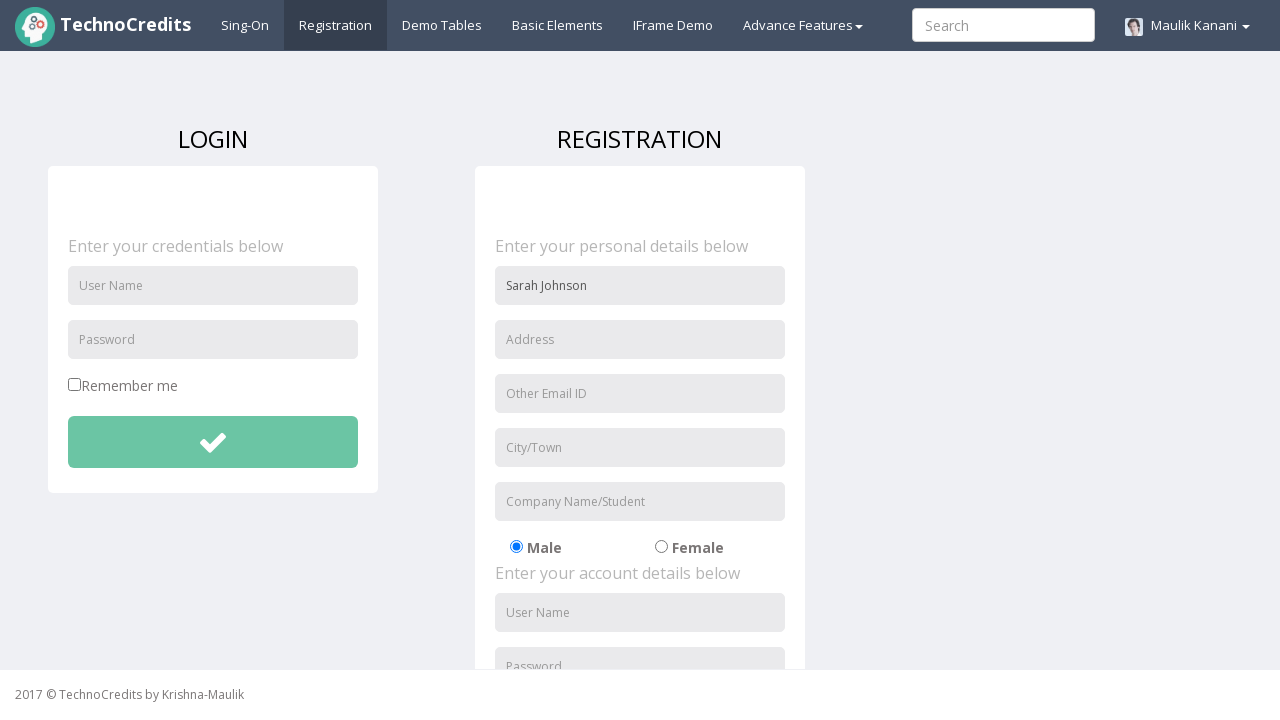

Filled email field with 'sarah.j@example.com' on //input[@name='useremail']
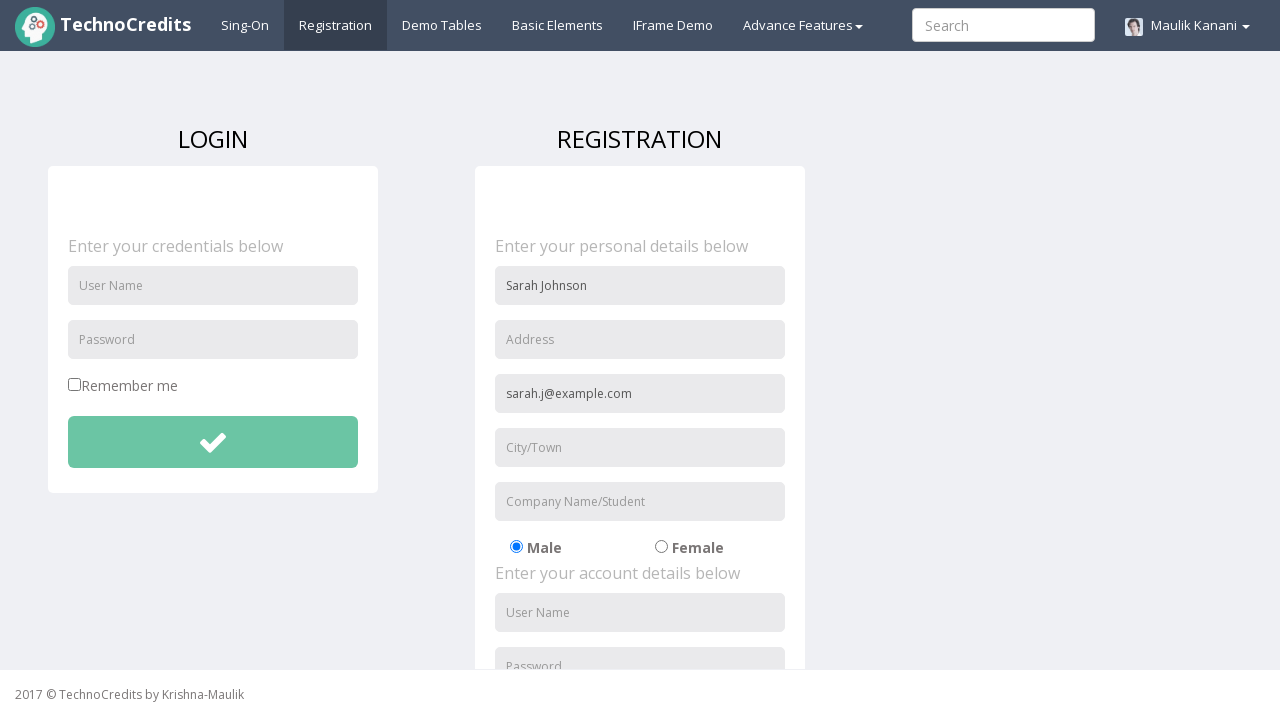

Filled city field with 'Seattle' on //input[@id='usercity']
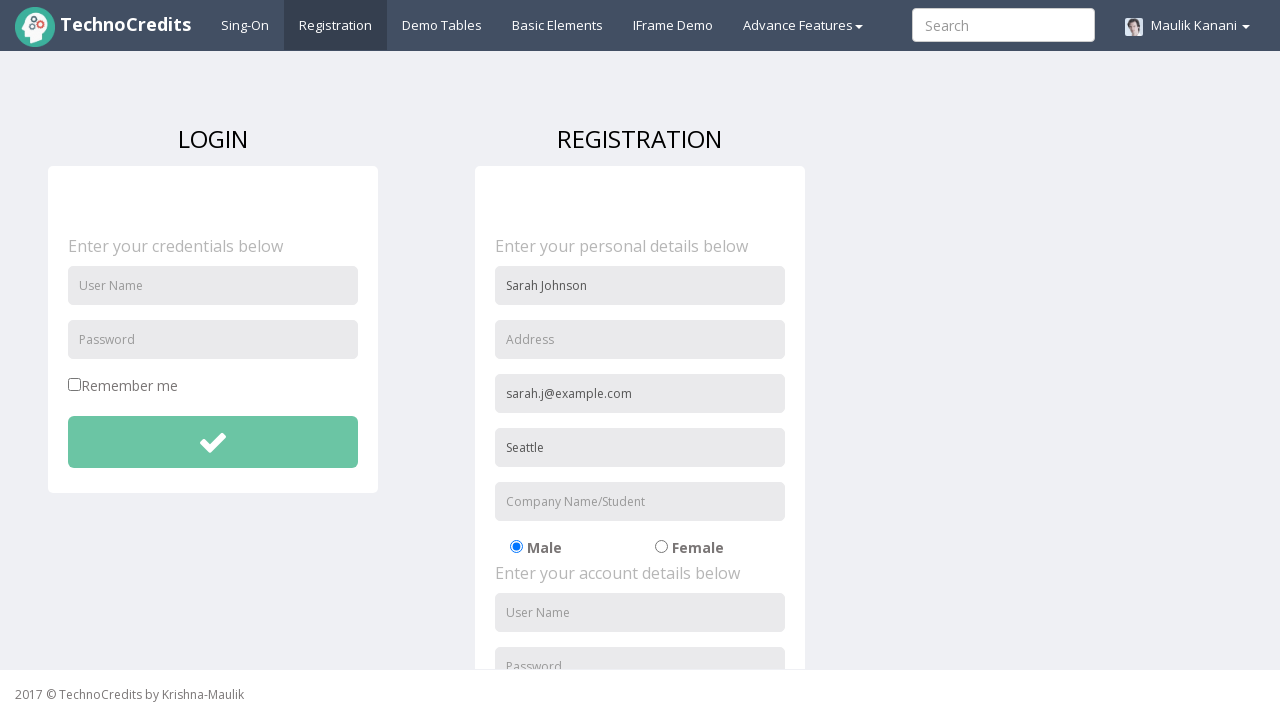

Filled organization field with 'WebTech' on //input[@name='organization']
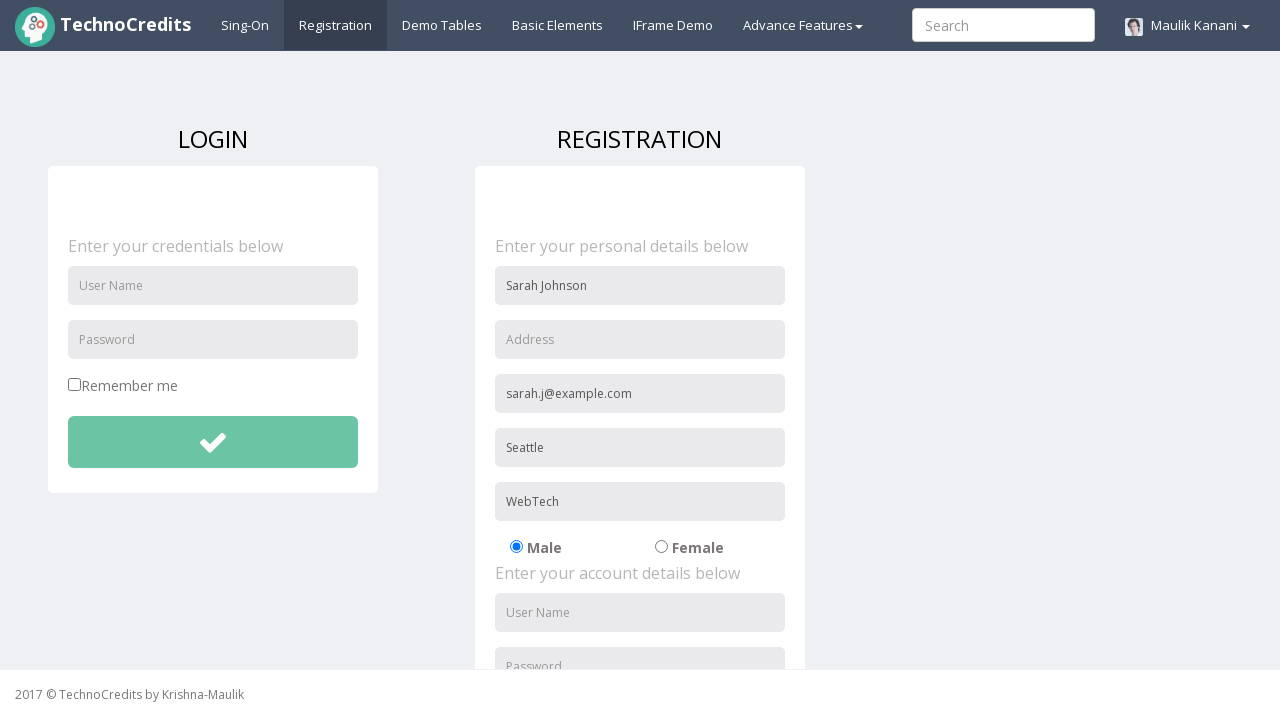

Filled username field with 'sarahj2024' on //input[@id='usernameReg']
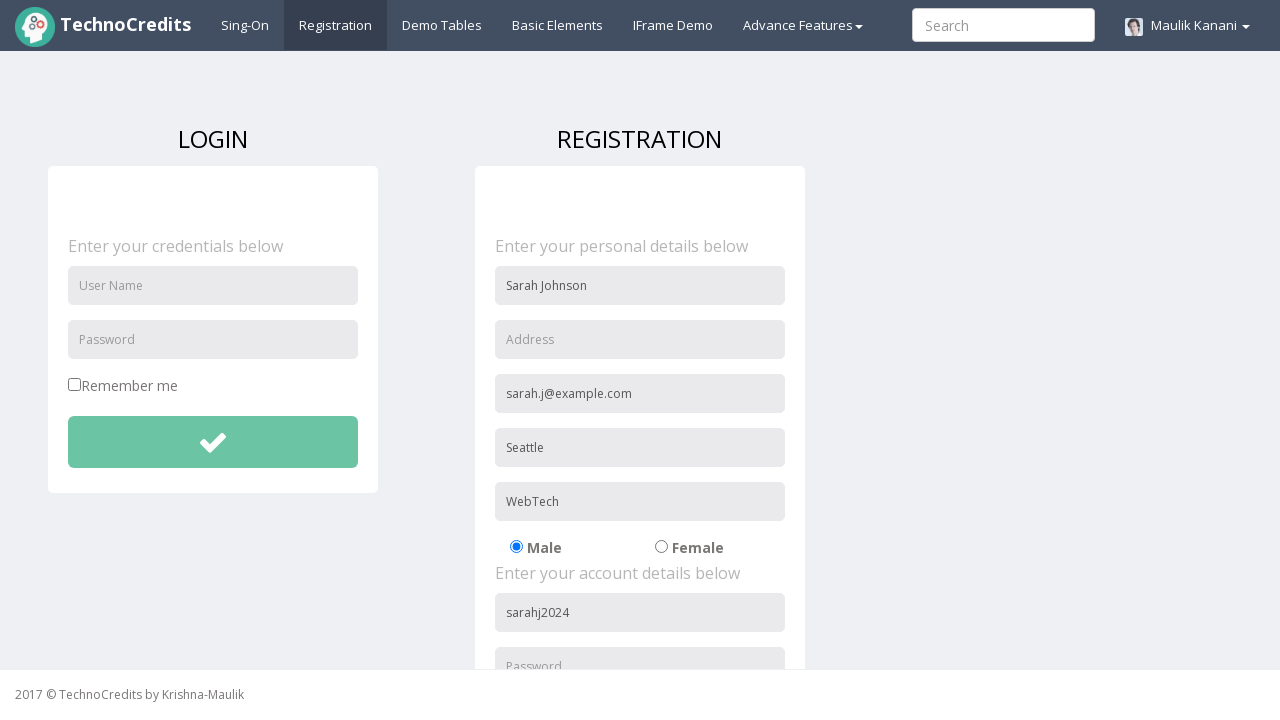

Filled password field with 'Secure789' on //input[@id='passwordReg']
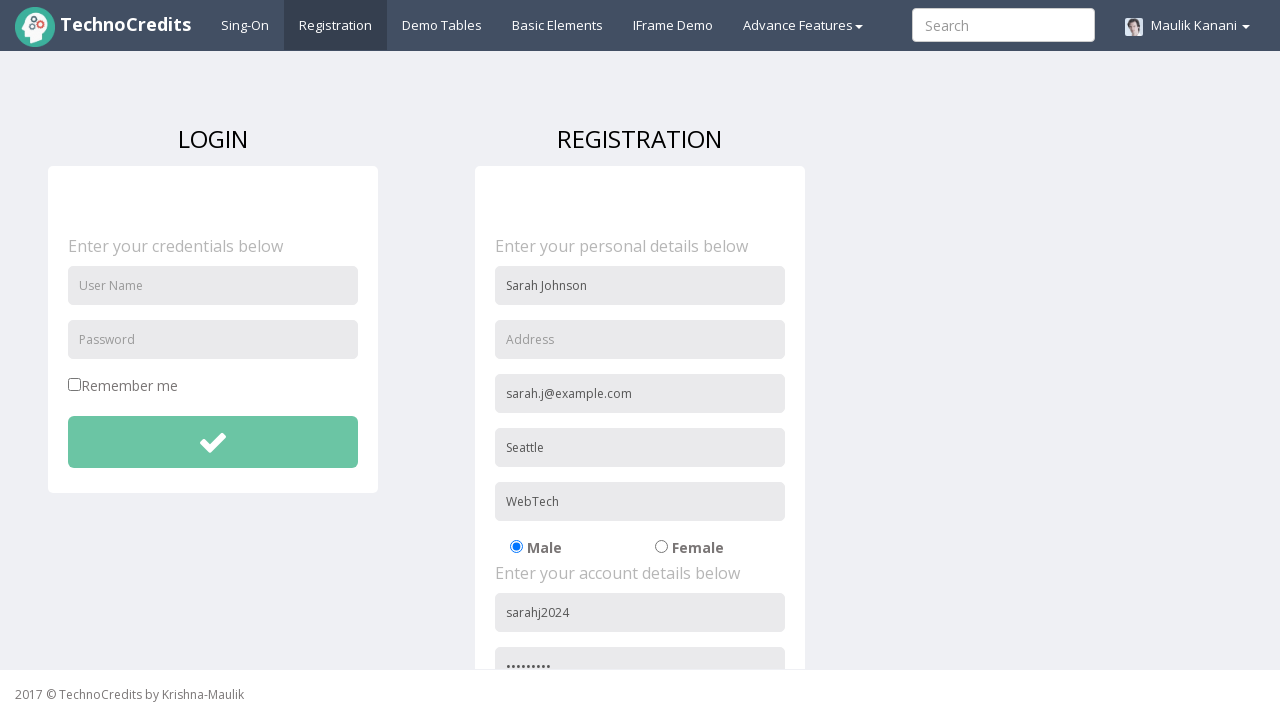

Filled confirm password field with 'Secure789' on //input[@id='repasswordReg']
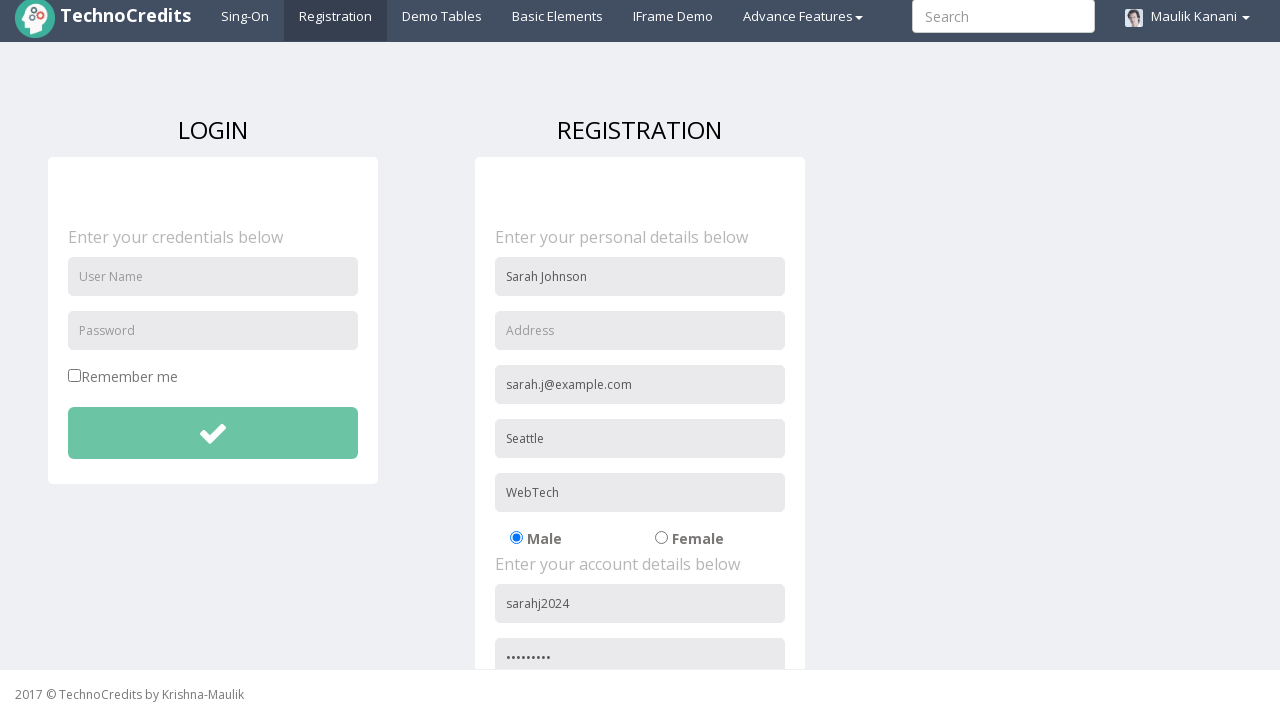

Scrolled to agreement checkbox
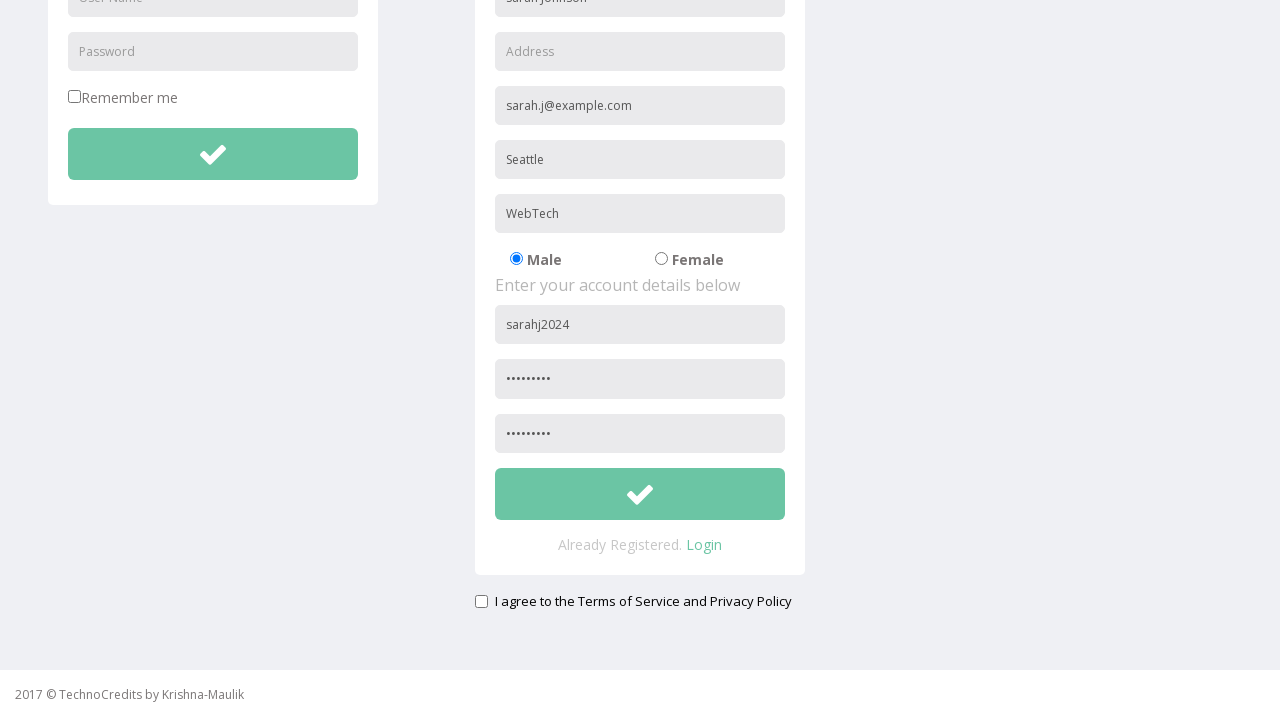

Clicked agreement checkbox at (481, 601) on xpath=//input[@id='signupAgreement']
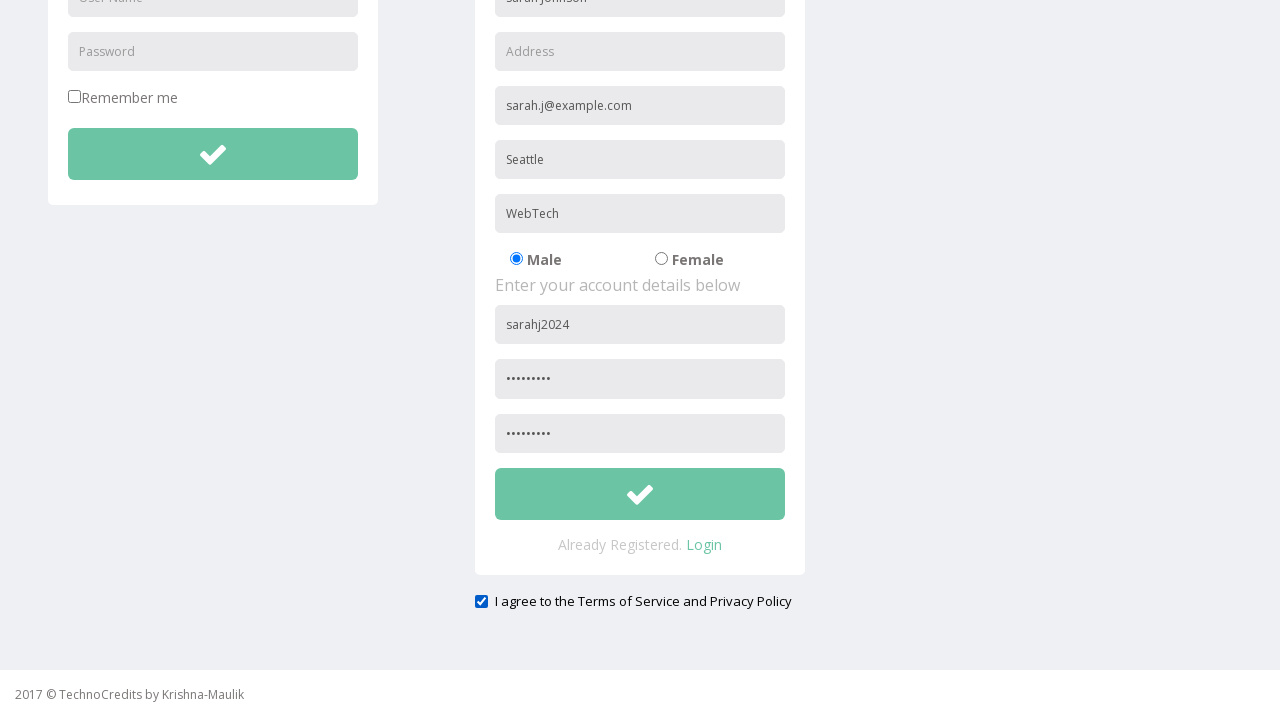

Scrolled to submit button
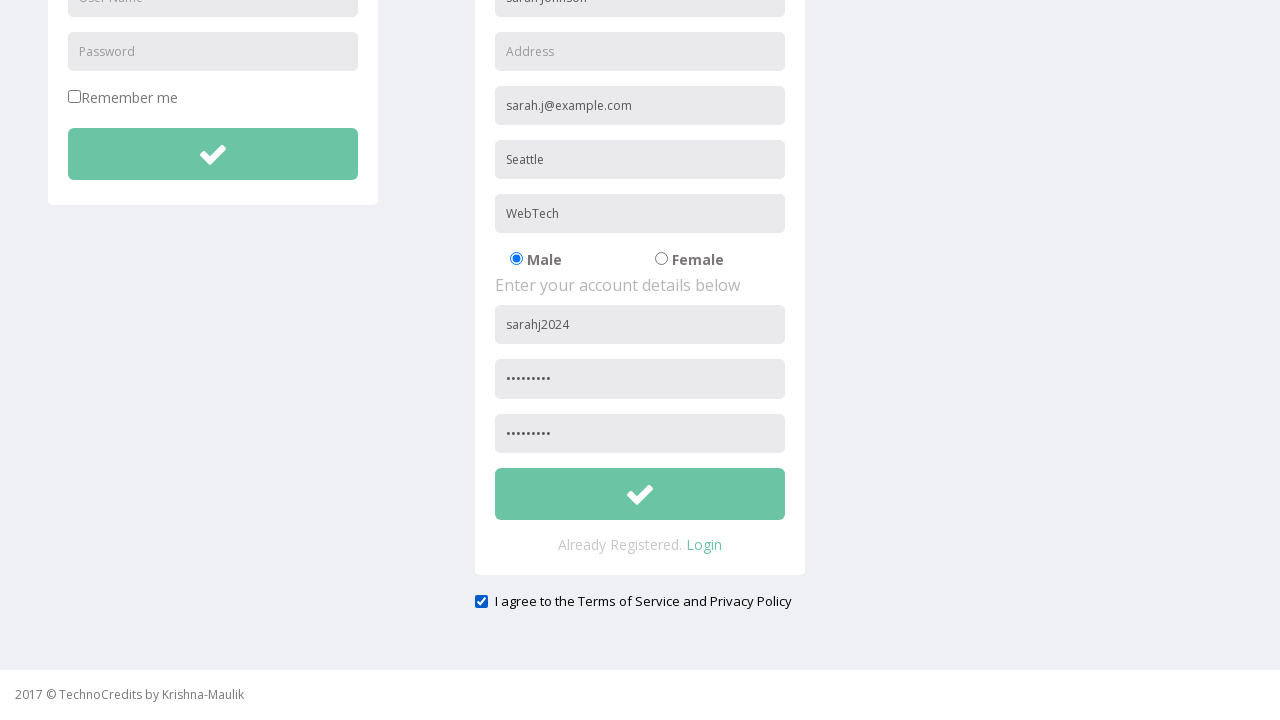

Clicked submit button with empty address field at (640, 494) on xpath=//button[@id='btnsubmitsignUp']
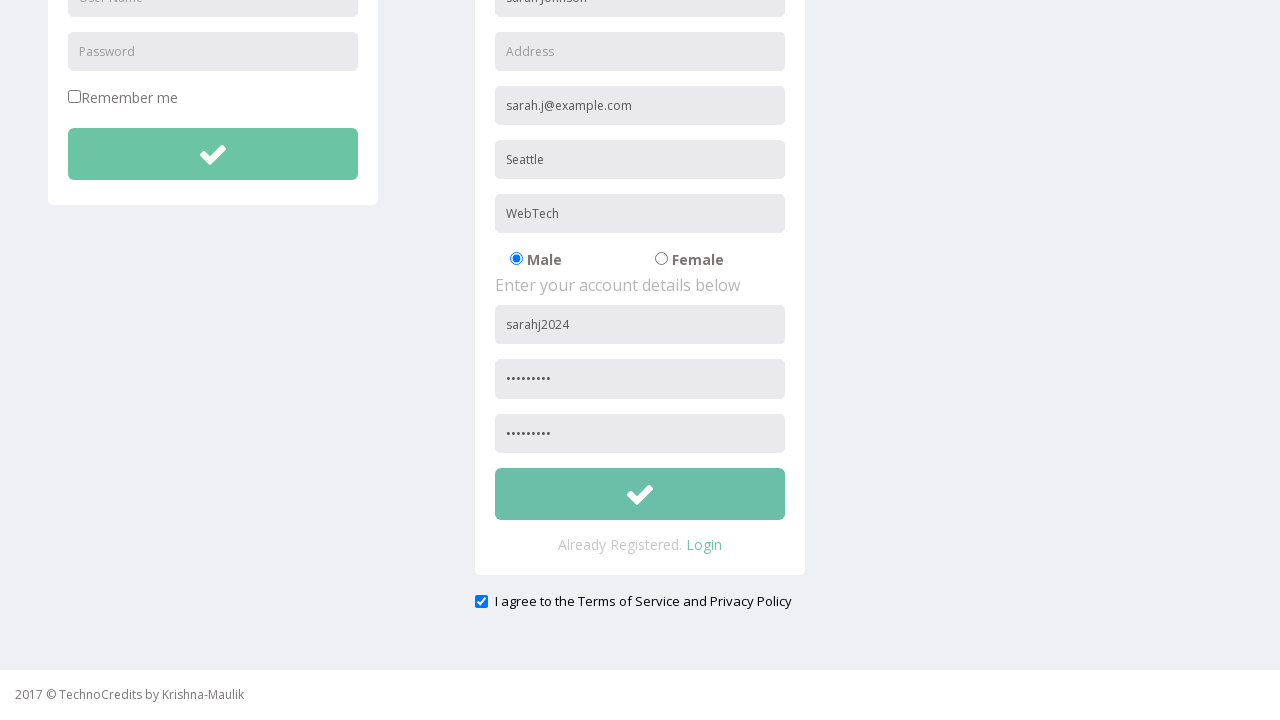

Validation error dialog displayed and accepted - address field is required
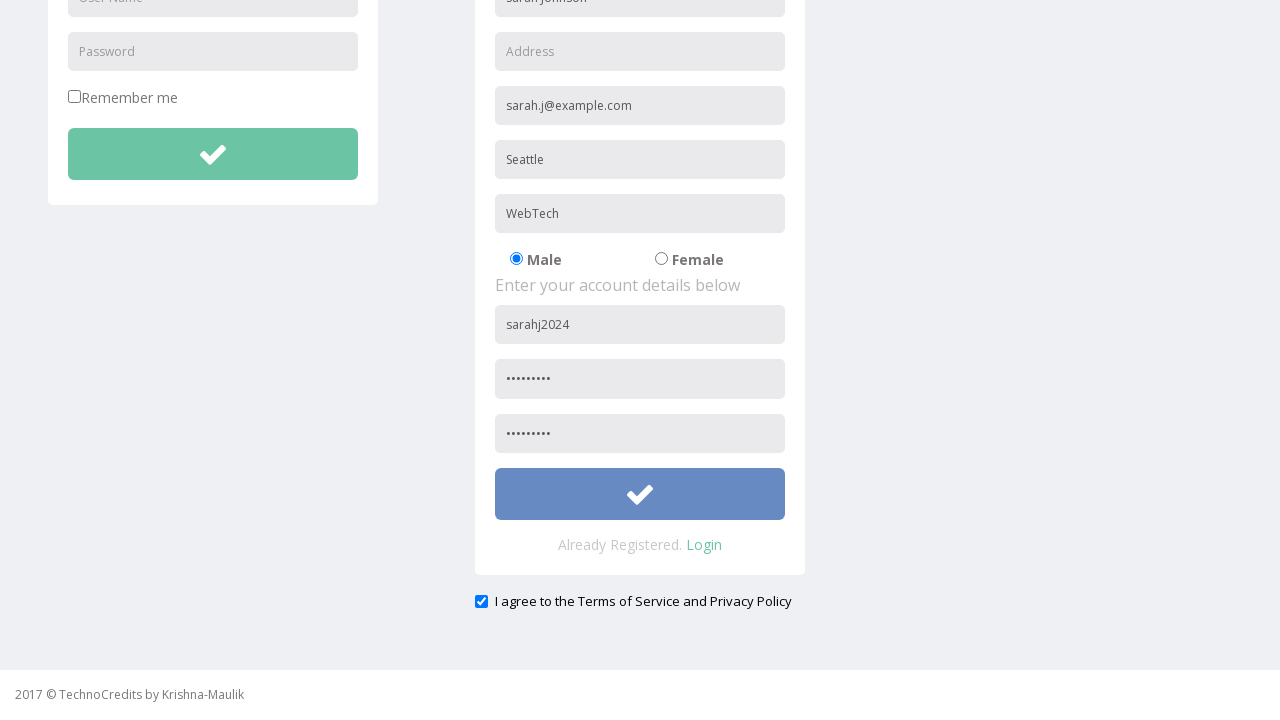

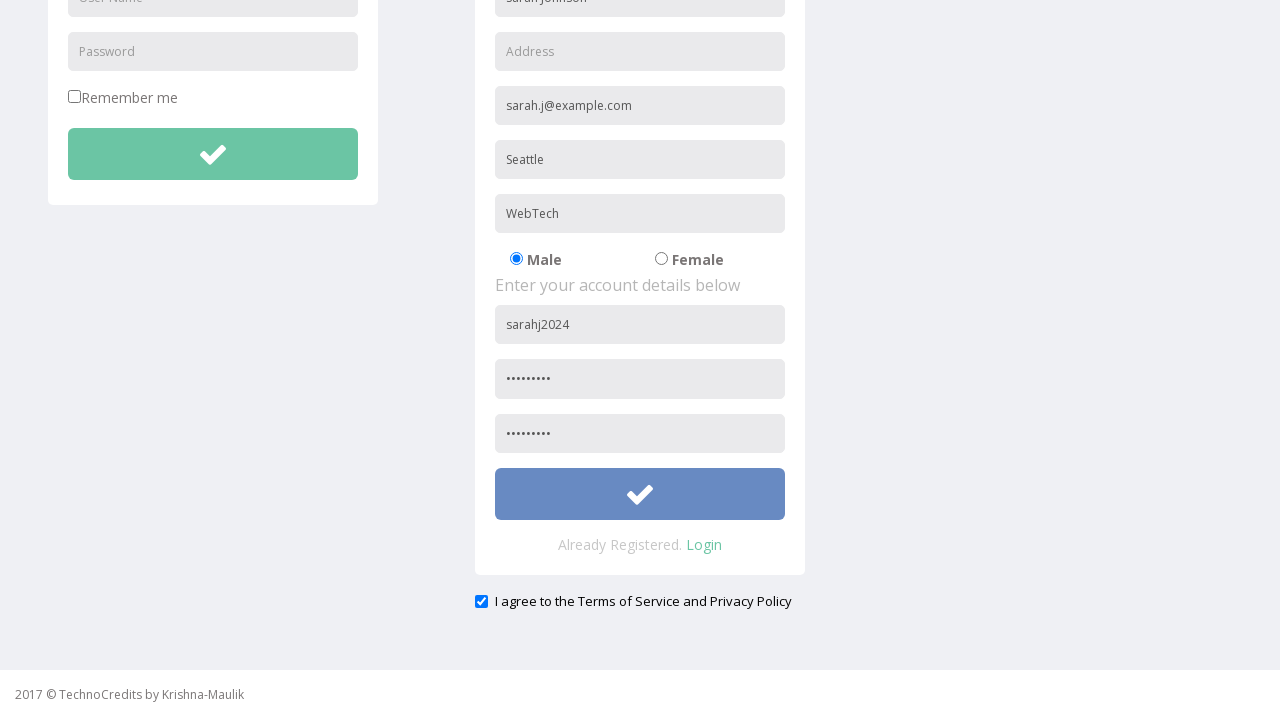